Tests clicking an element using text-based selector on QA practice site

Starting URL: https://www.qa-practice.com/

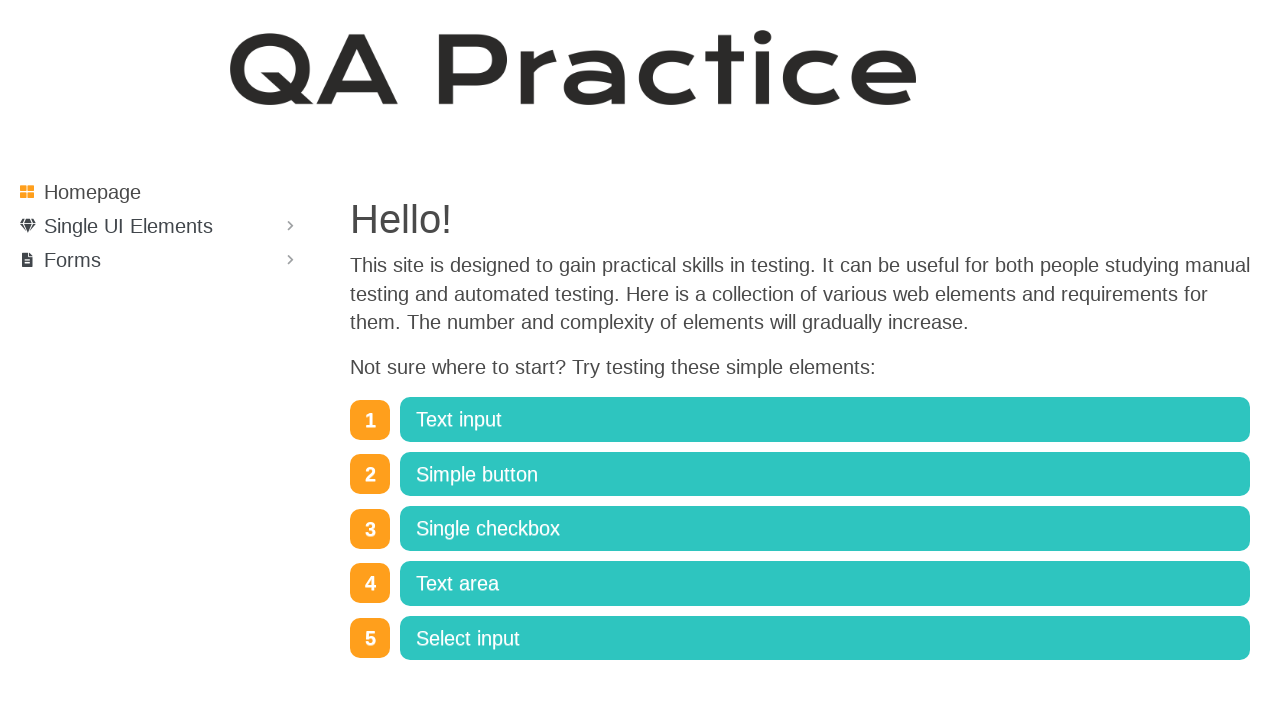

Clicked on 'Single UI Elements' text-based selector at (128, 226) on internal:text="Single UI Elements"i
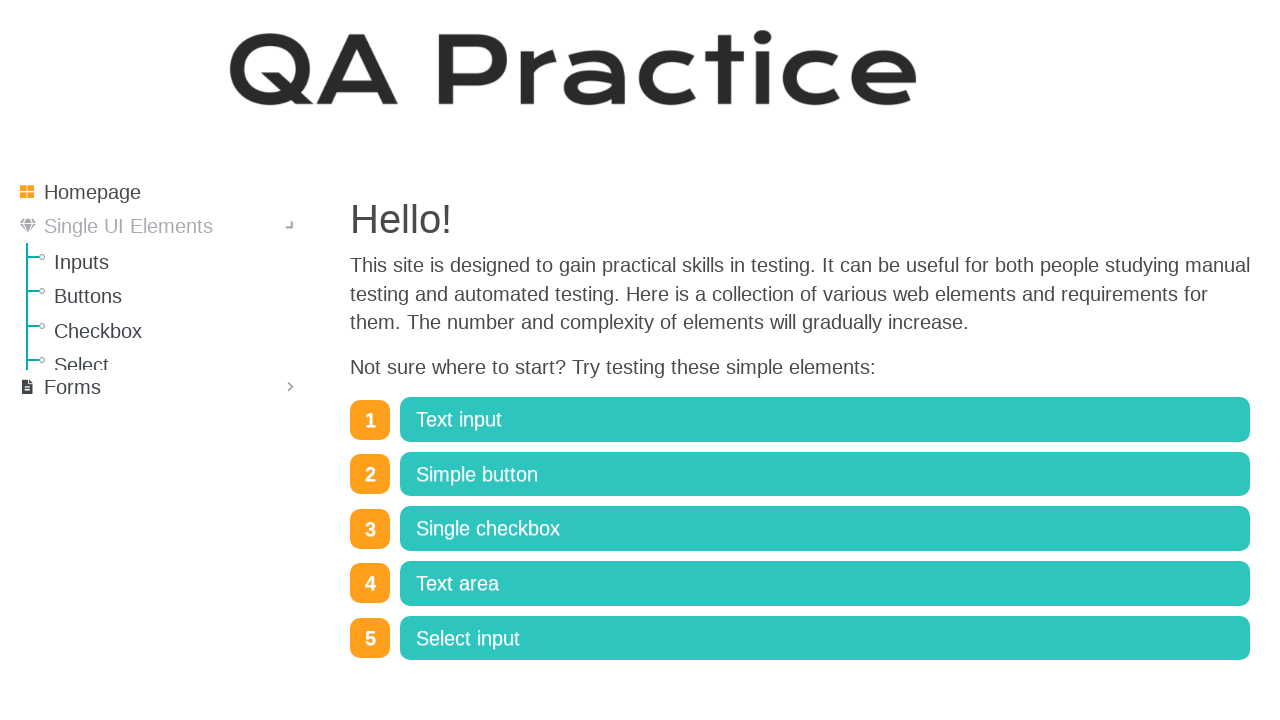

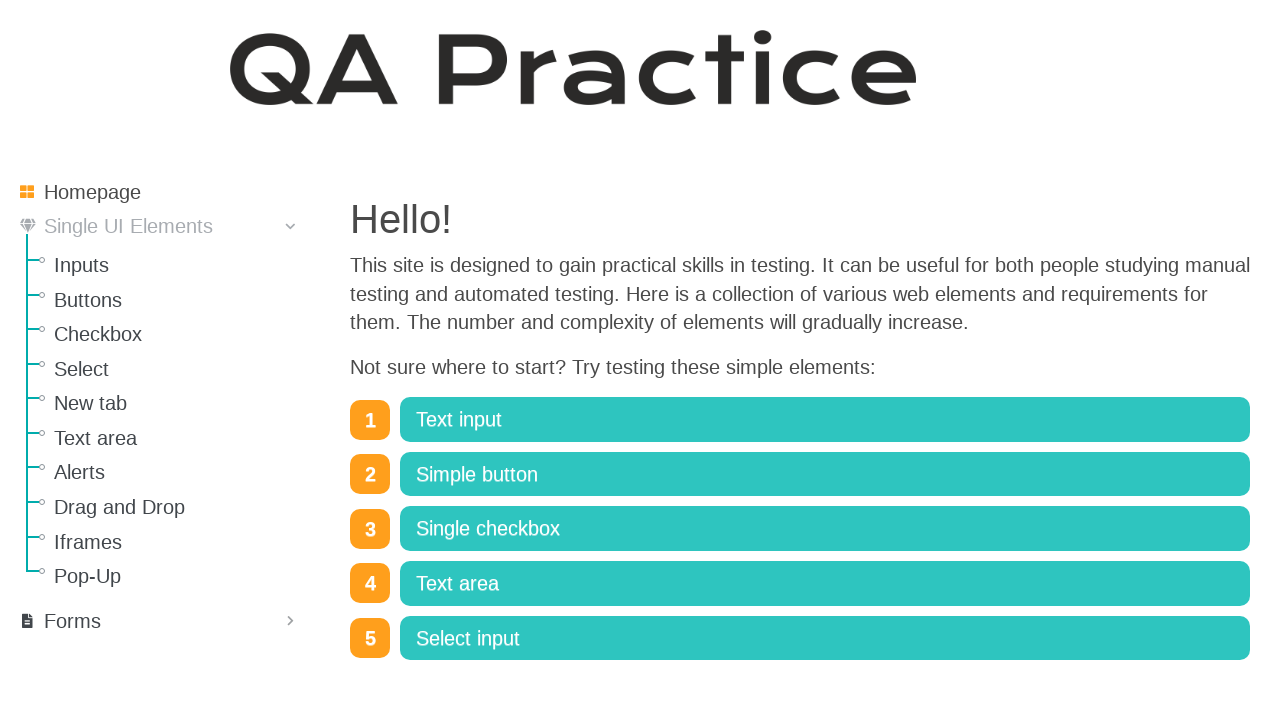